Tests radio button functionality by locating radio buttons in a group, verifying their initial state, clicking on the "Cheese" option, and confirming the selection changed.

Starting URL: https://echoecho.com/htmlforms10.htm

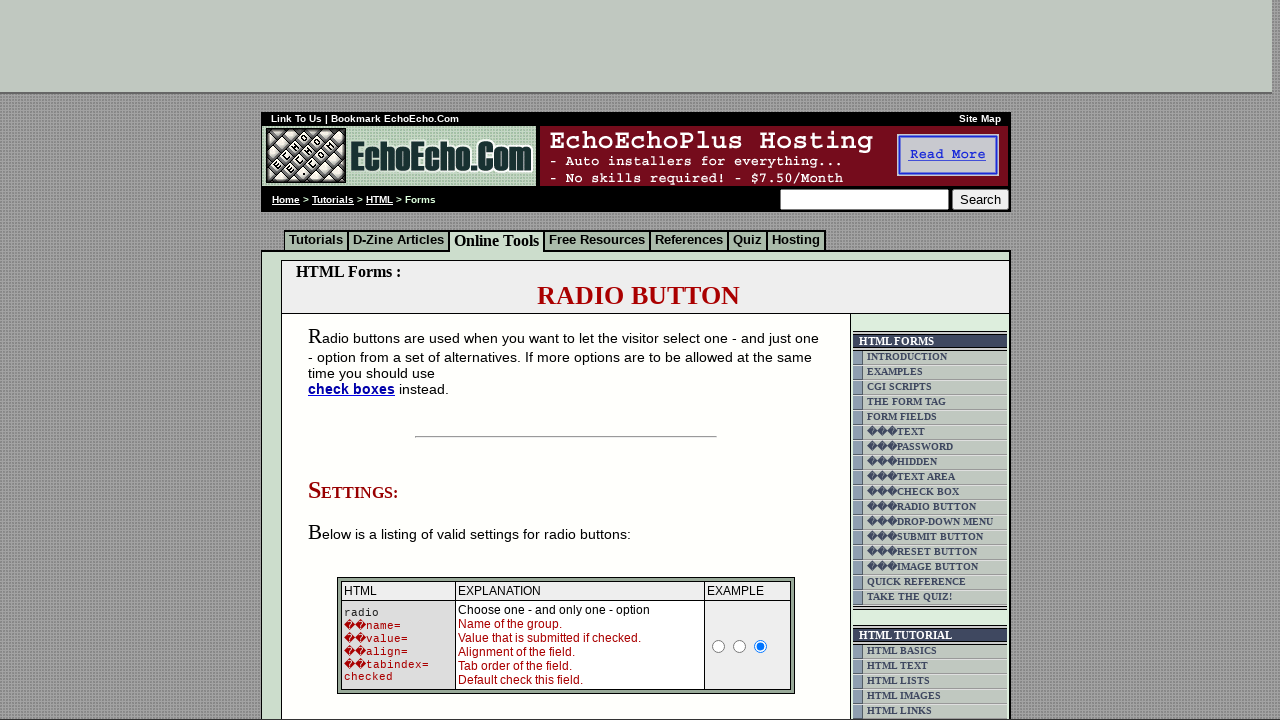

Waited for radio buttons in group1 to be available
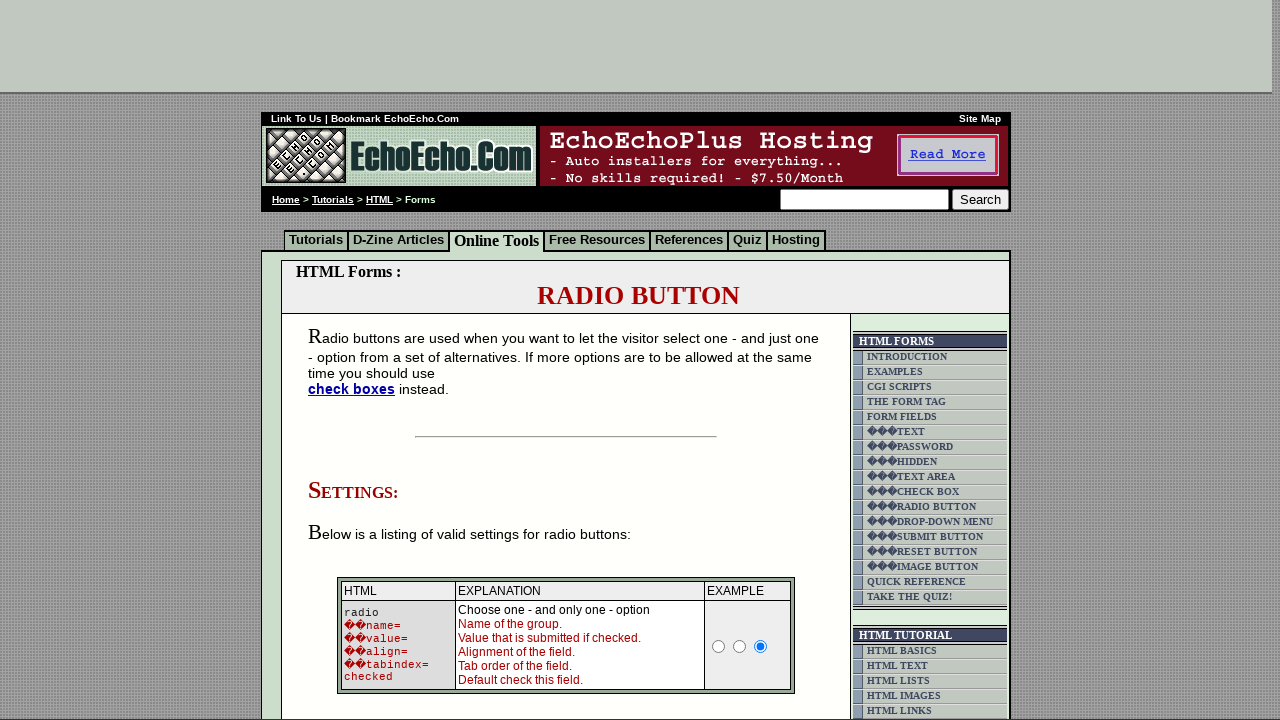

Located all radio buttons in group1
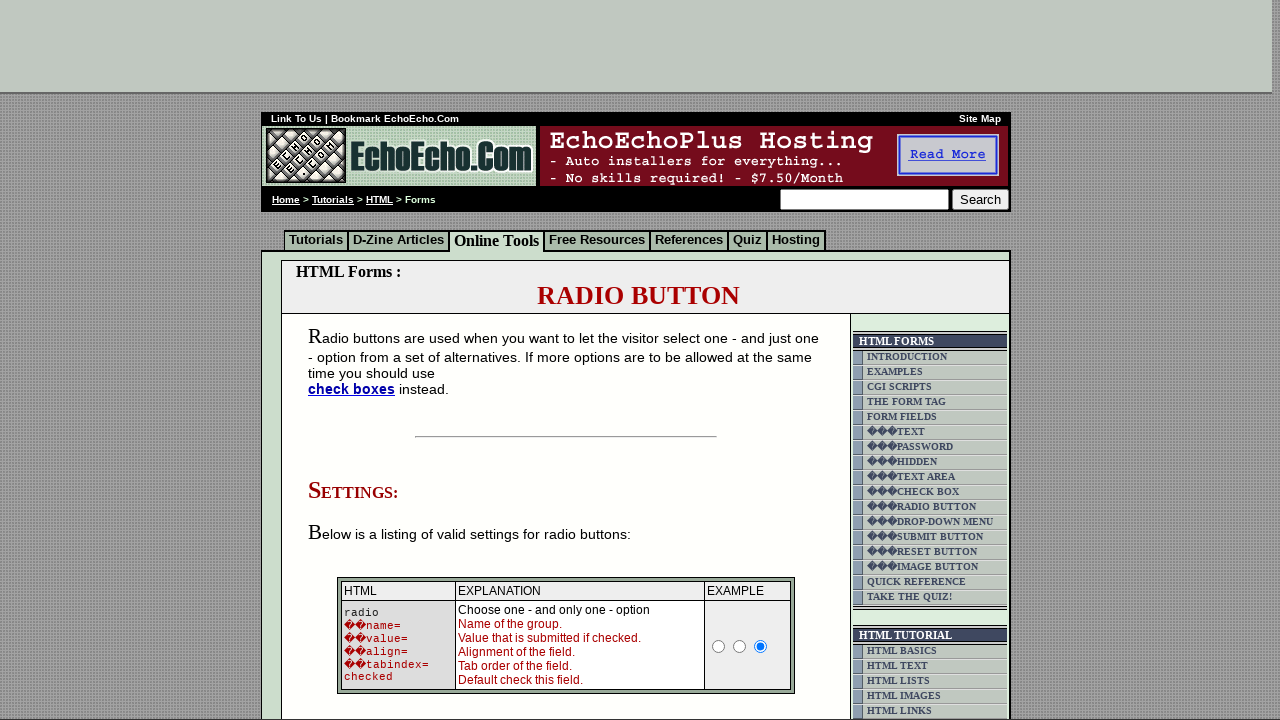

Counted radio buttons: 3 total
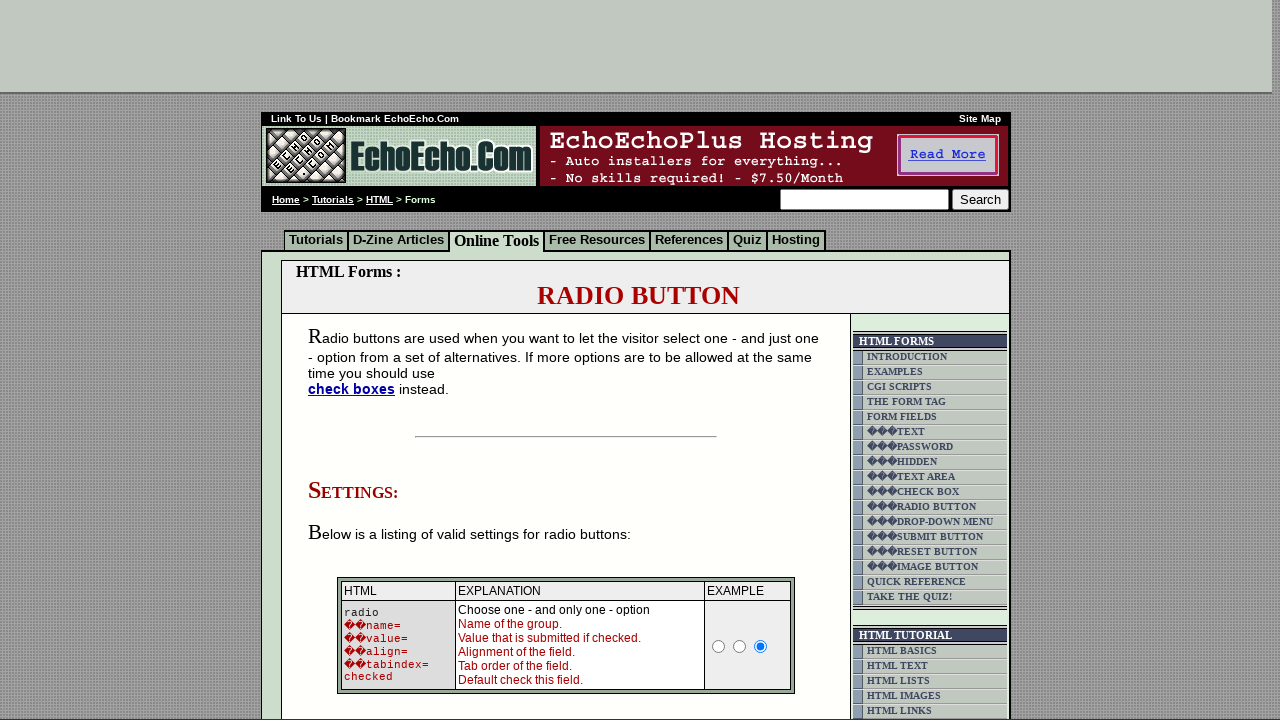

Checked initial state of radio button 'Milk': False
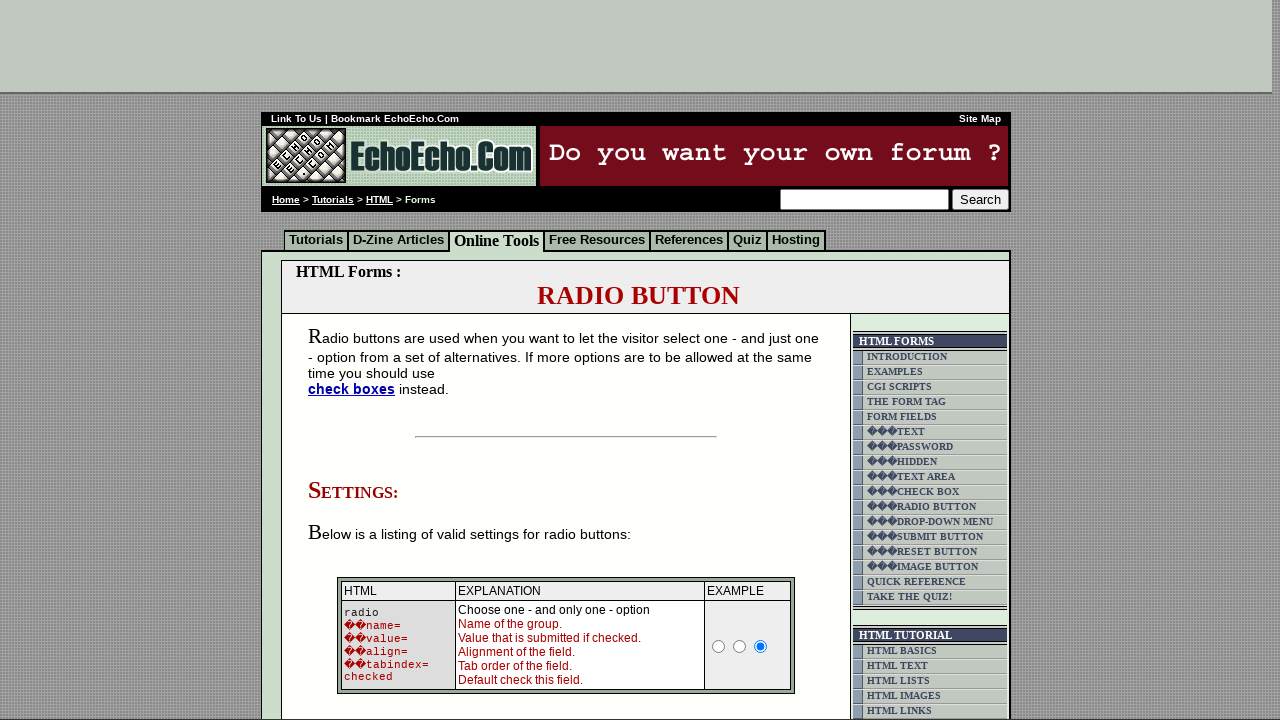

Checked initial state of radio button 'Butter': True
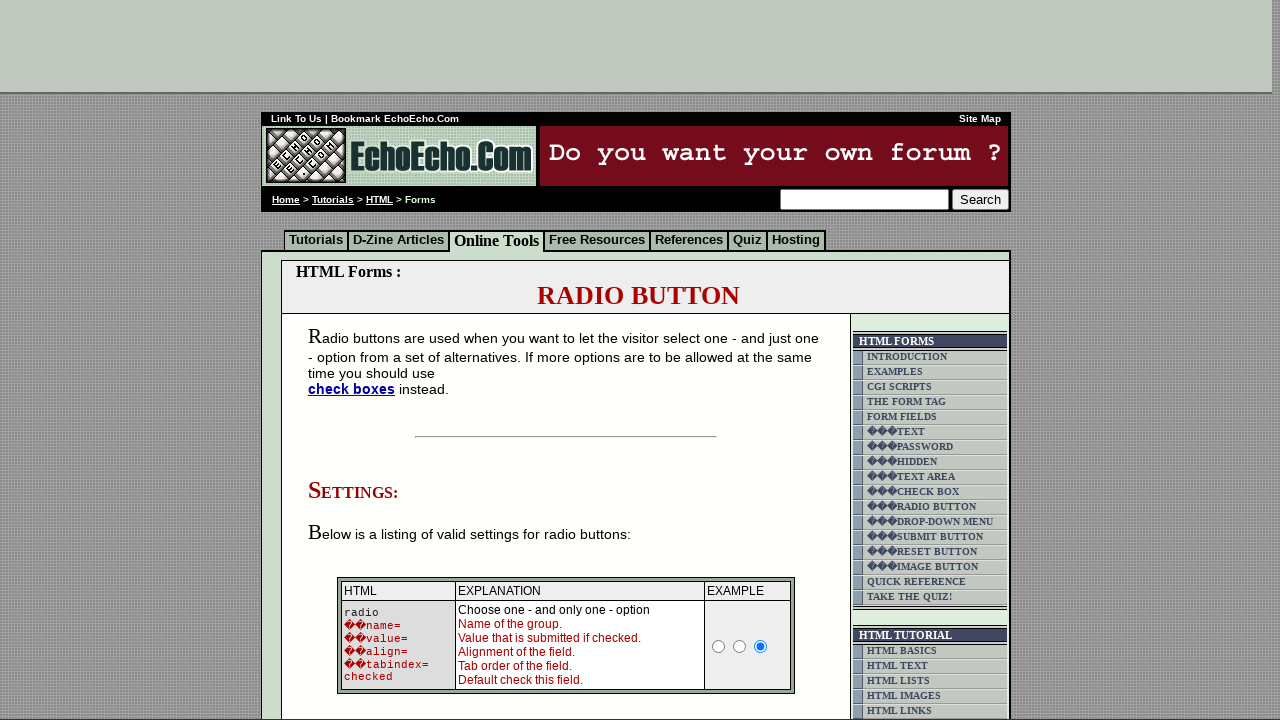

Checked initial state of radio button 'Cheese': False
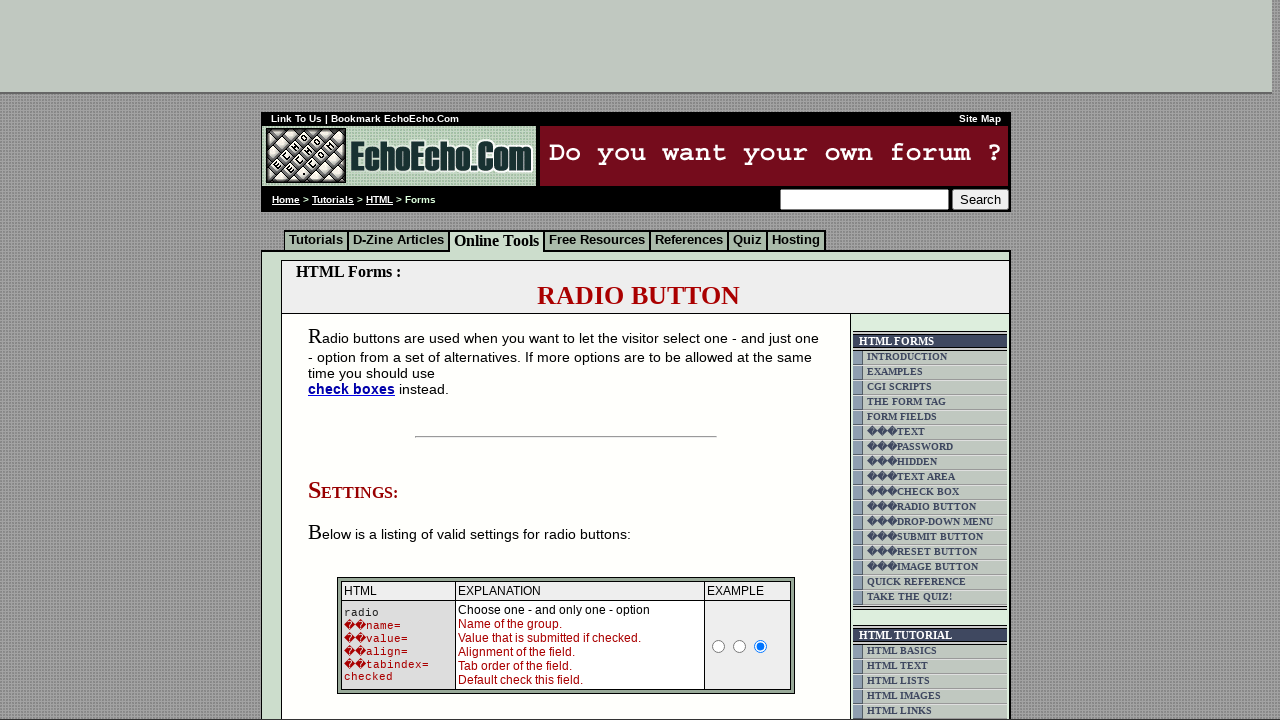

Clicked on the 'Cheese' radio button at (356, 360) on input[value='Cheese']
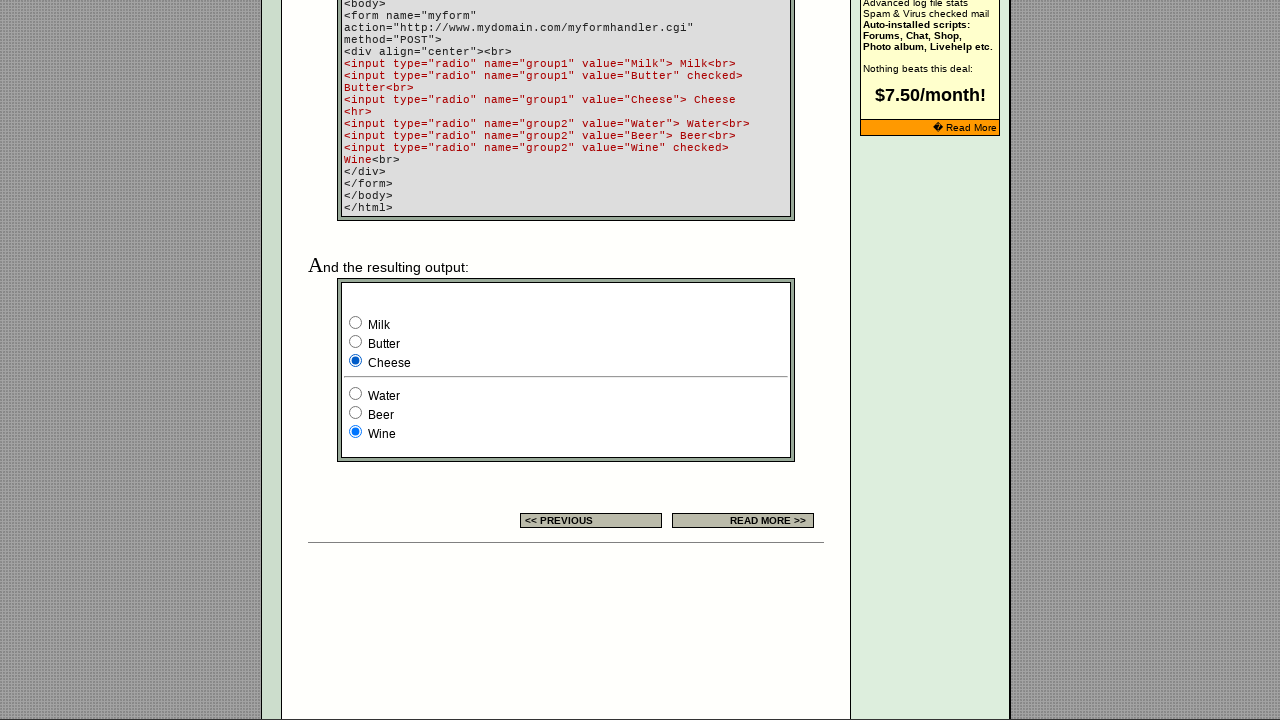

Verified state of radio button 'Milk' after selection: False
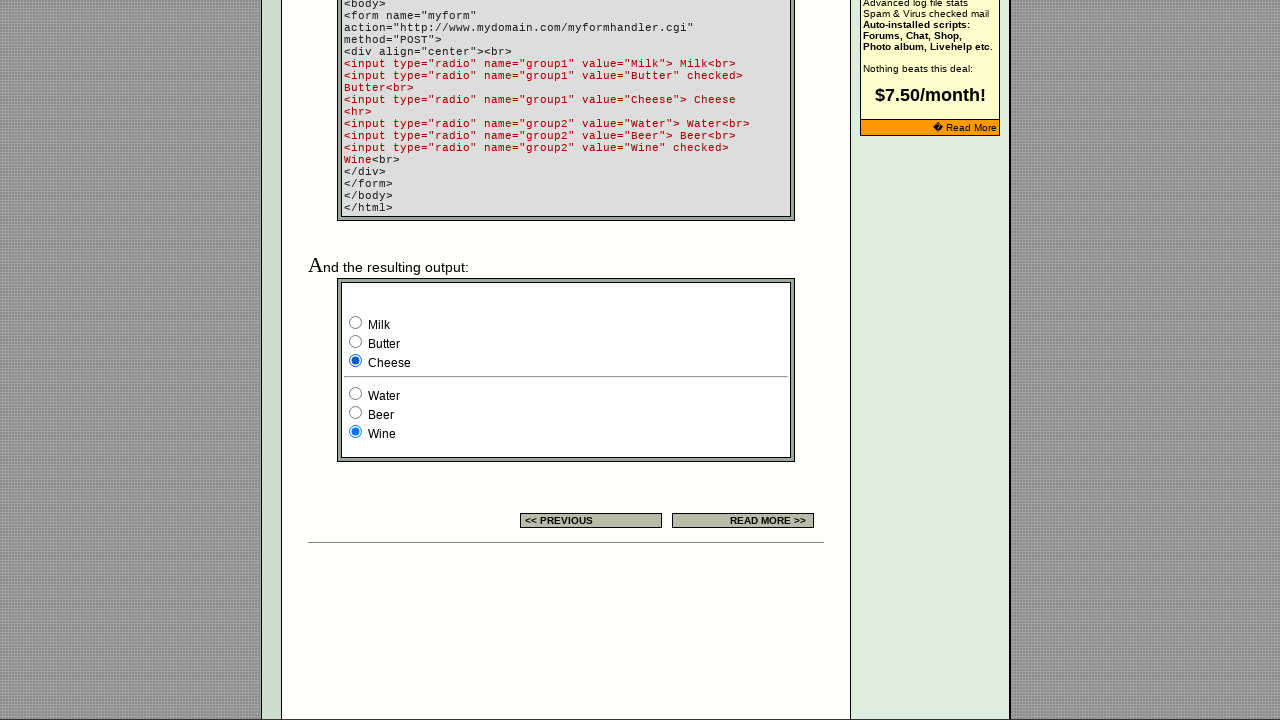

Verified state of radio button 'Butter' after selection: False
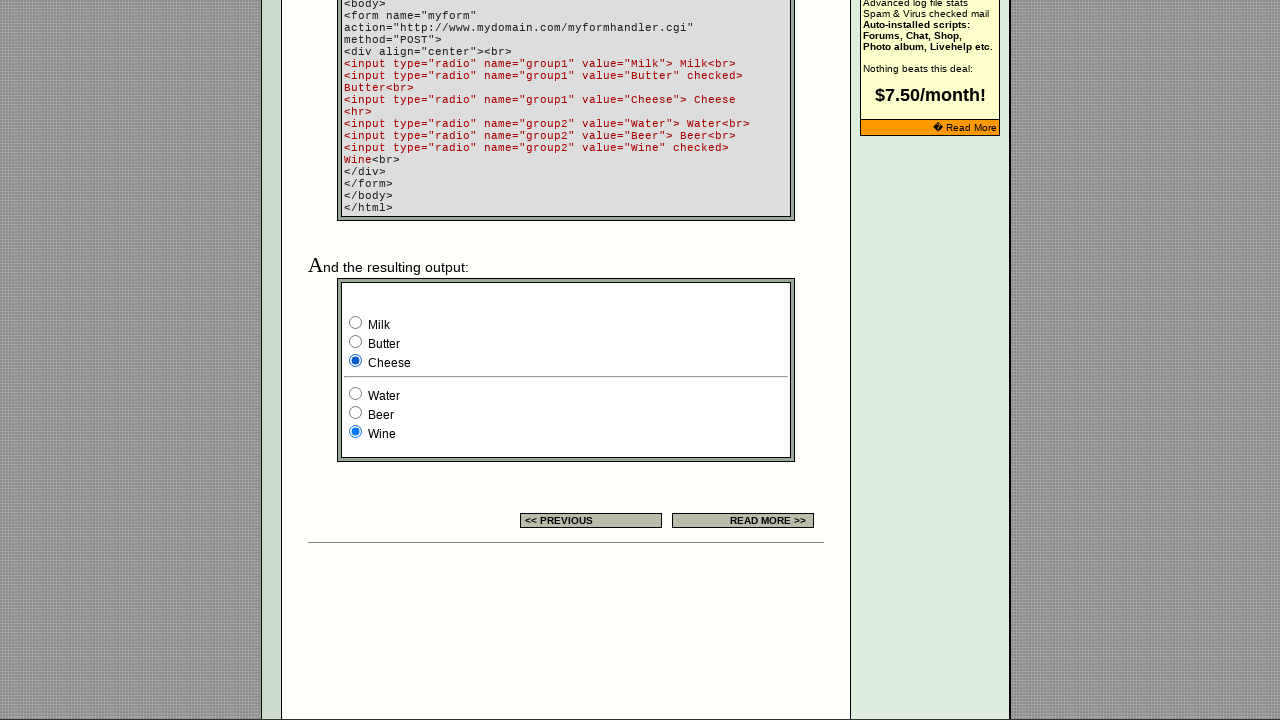

Verified state of radio button 'Cheese' after selection: True
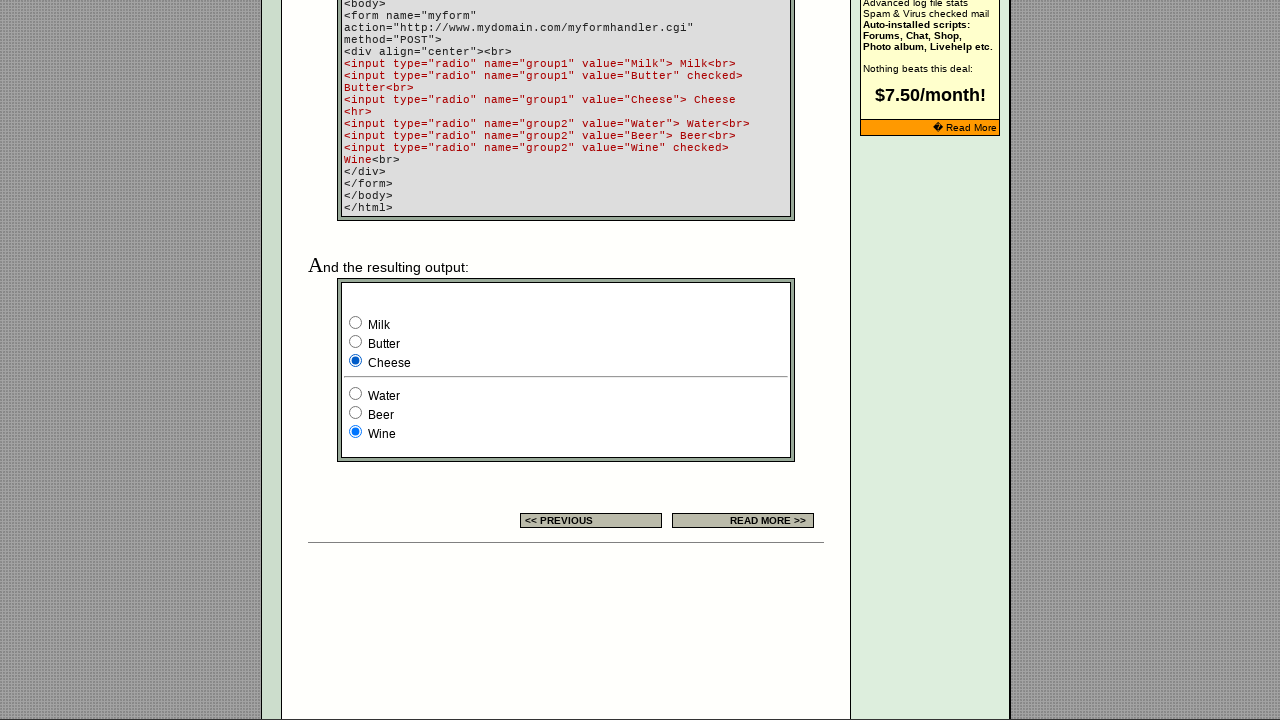

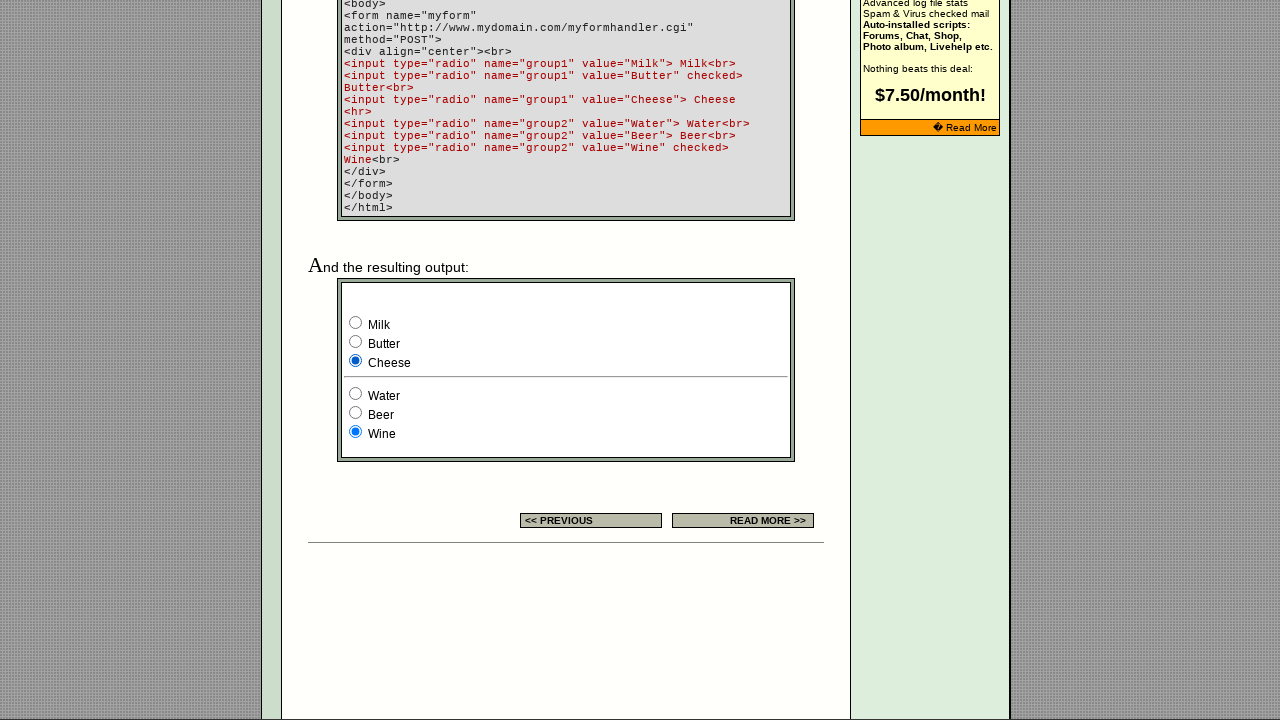